Navigates to a Stepik lesson page and waits for the page to load

Starting URL: https://stepik.org/lesson/236897/step/1

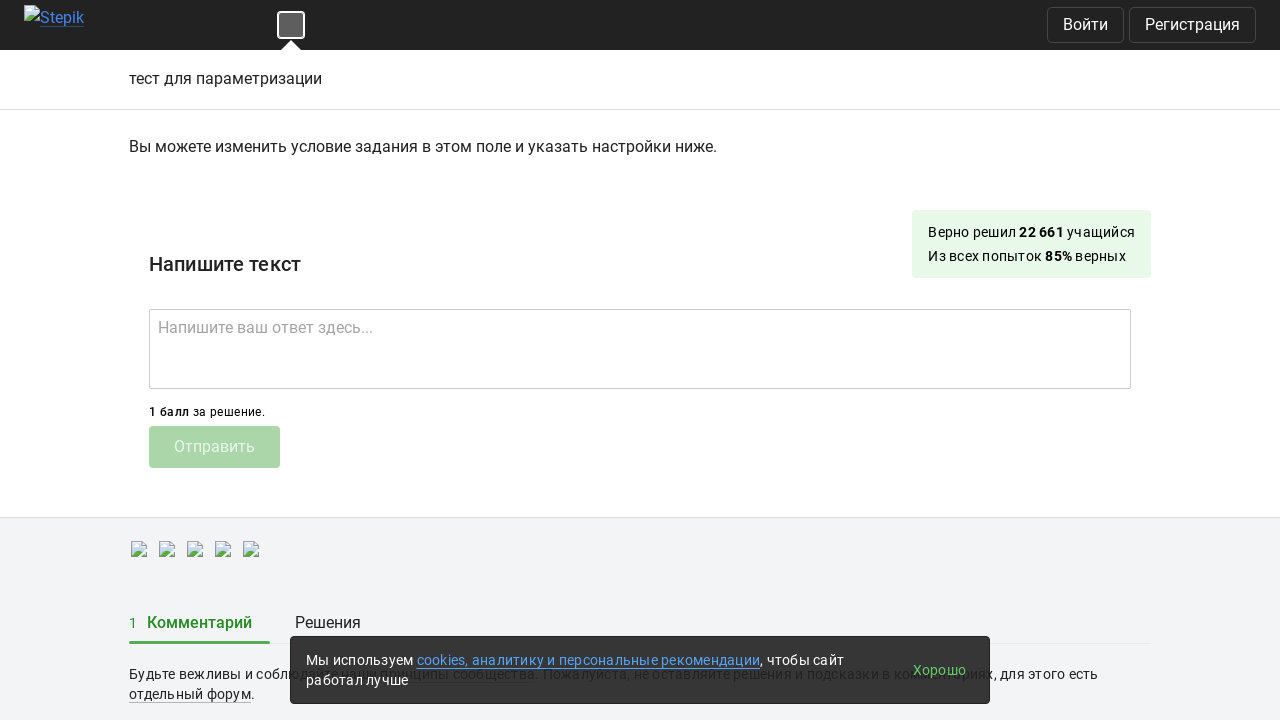

Waited 20 seconds for Stepik lesson page to fully load
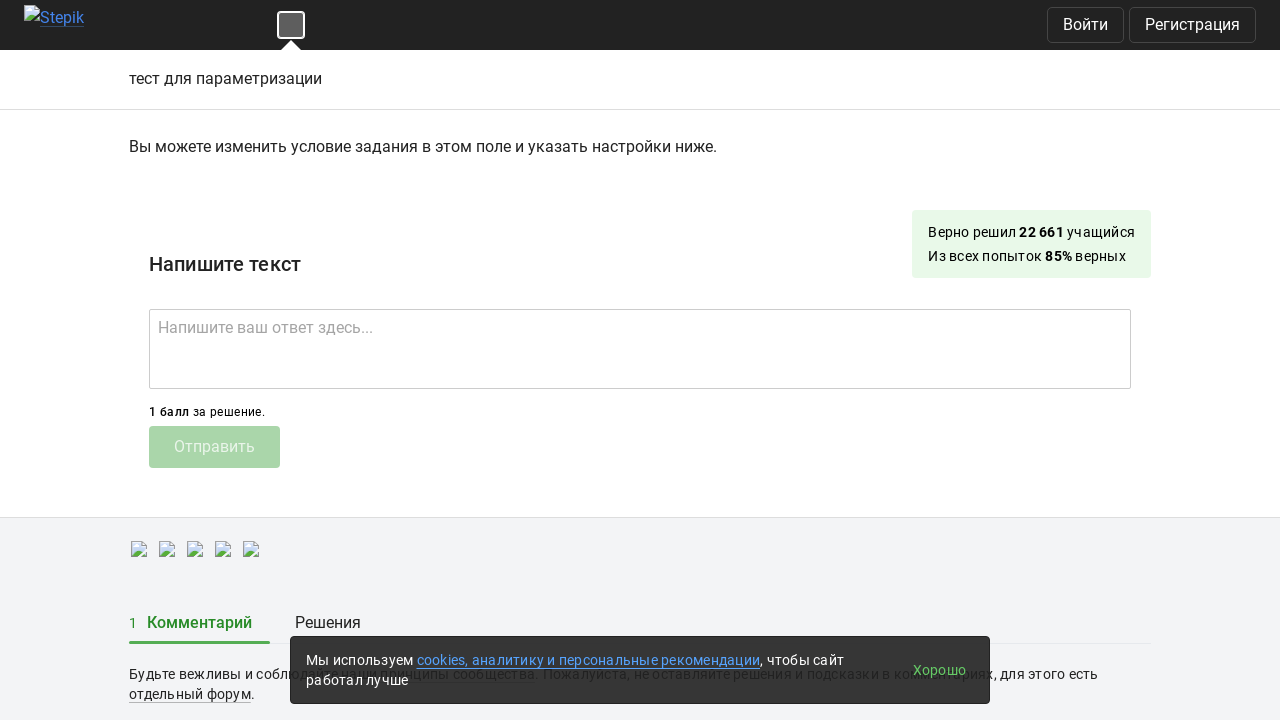

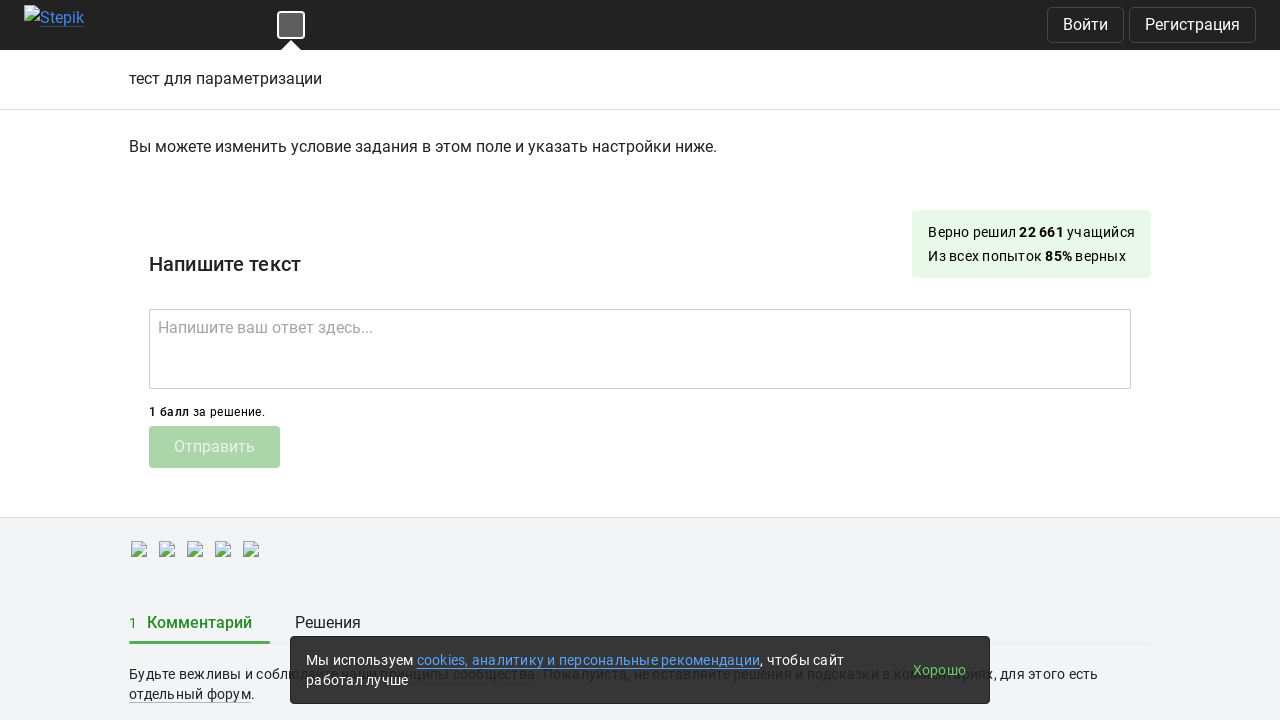